Tests input field functionality by filling in a username field and verifying the entered value

Starting URL: https://the-internet.herokuapp.com/login

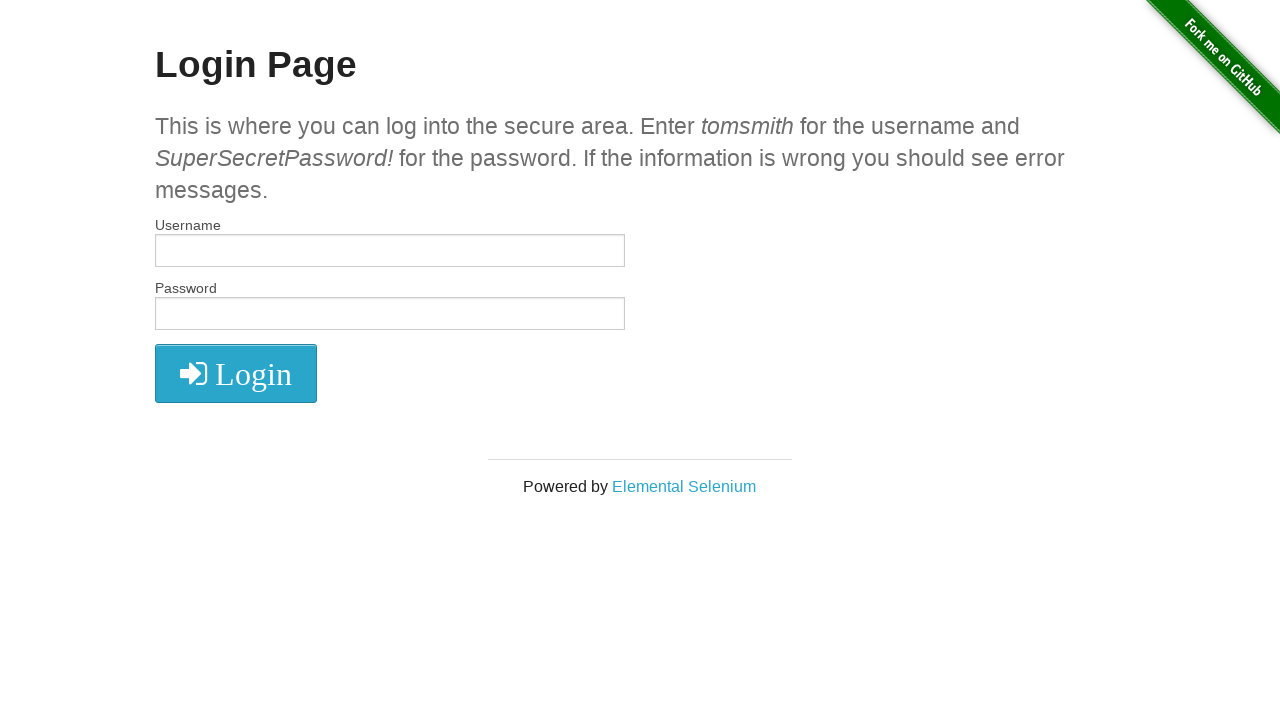

Filled username field with 'abc' on #username
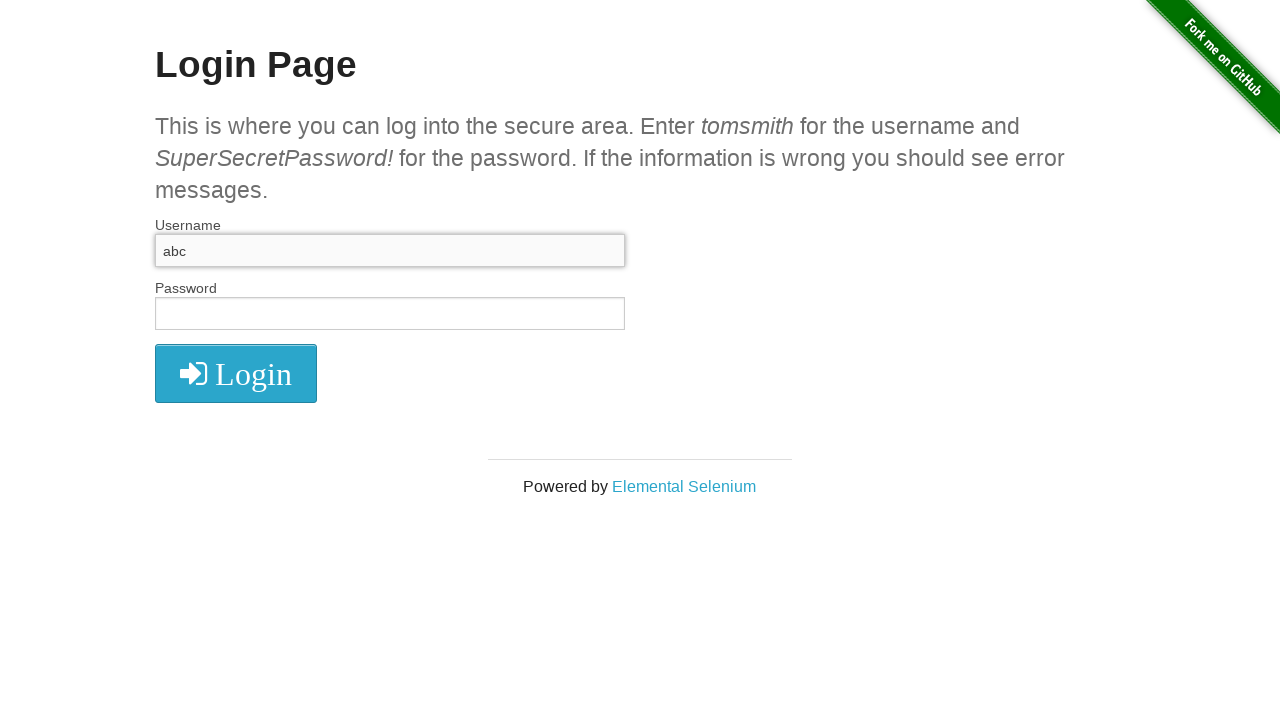

Cleared username field on #username
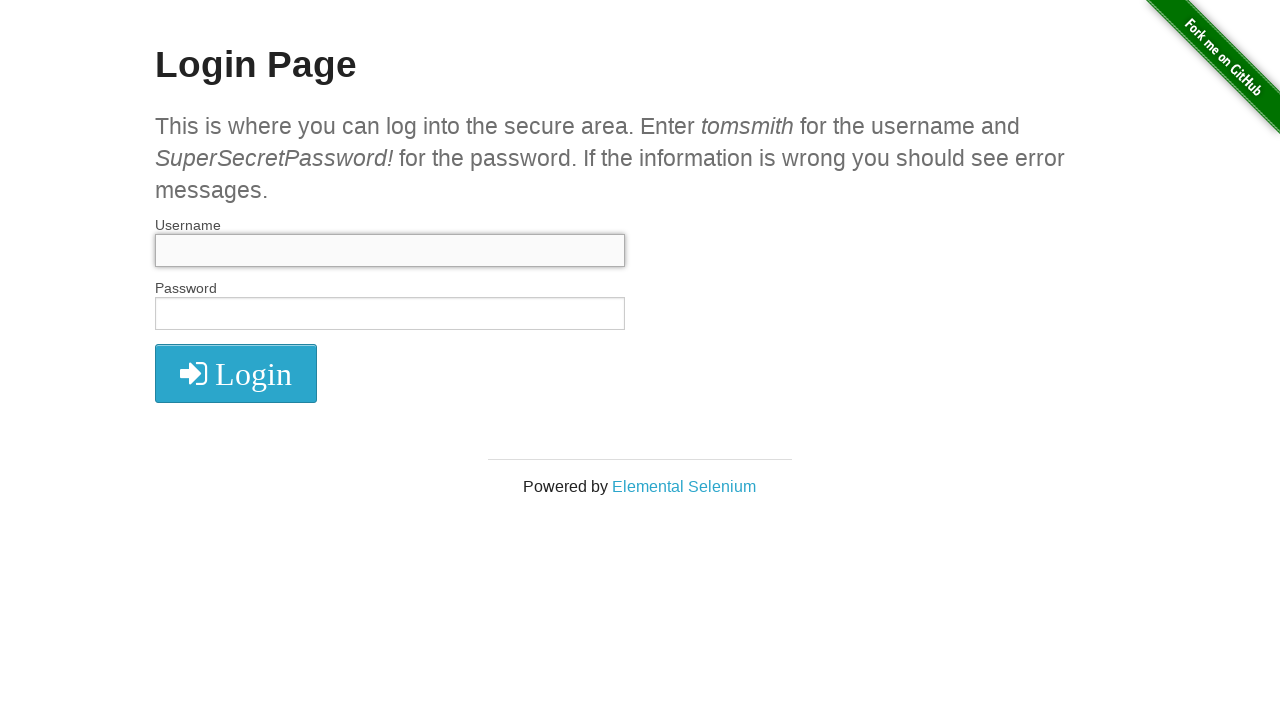

Filled username field with 'abc' again on #username
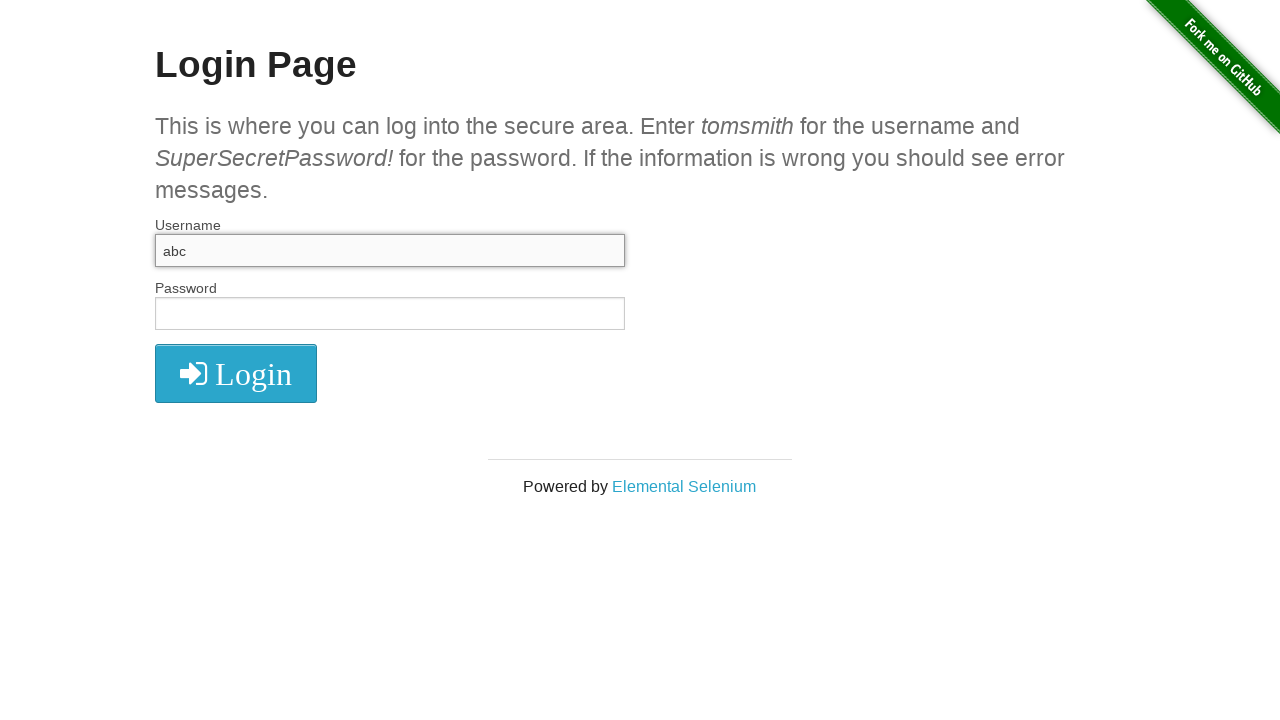

Username field is present and ready
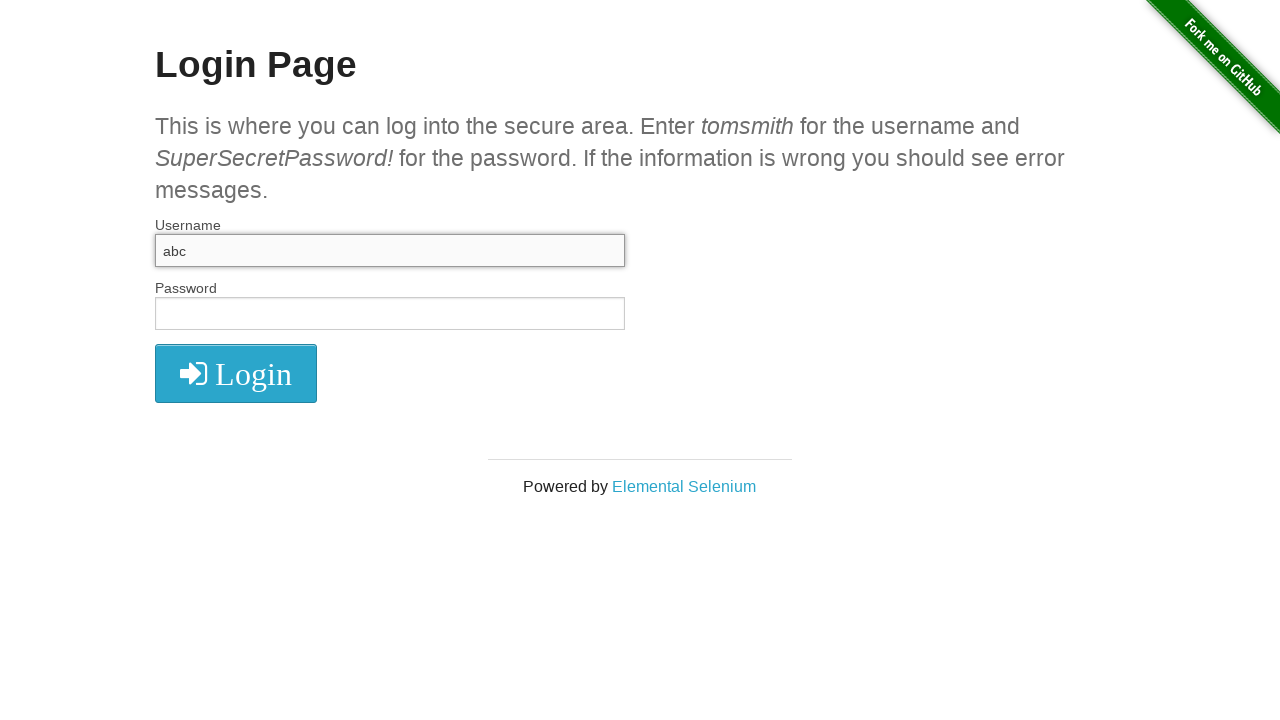

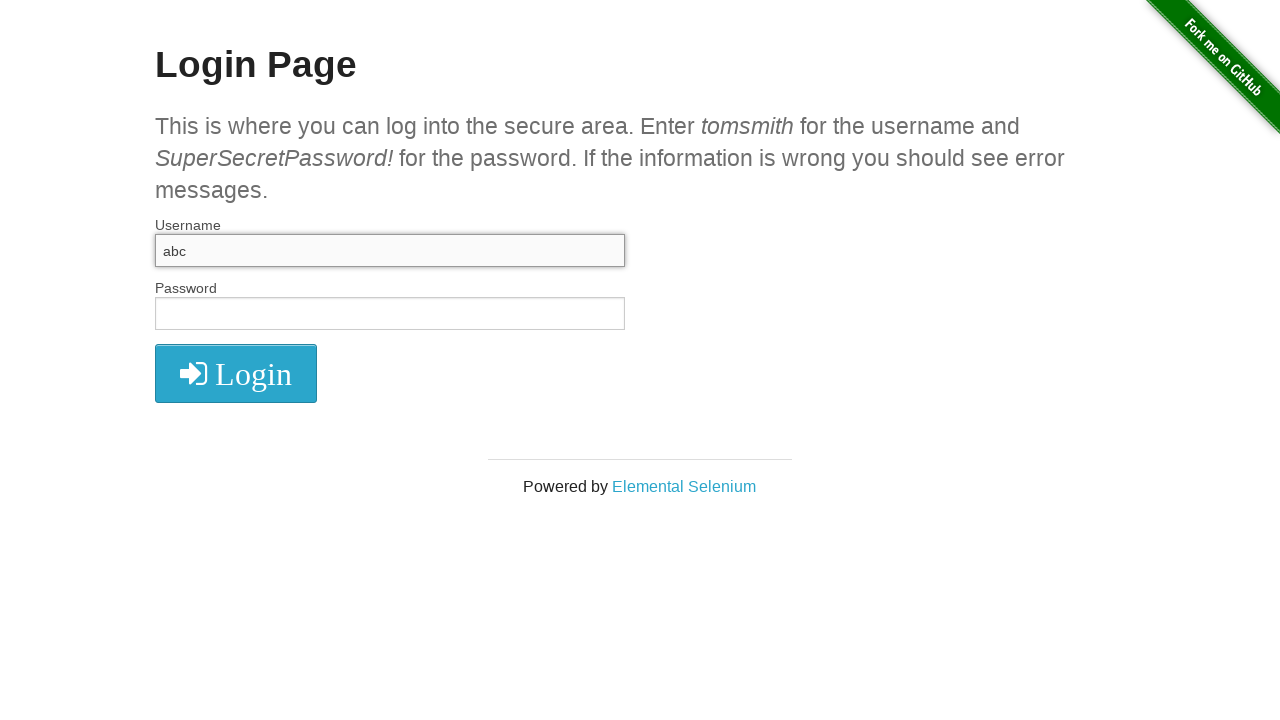